Tests calculator division functionality by clicking 4 ÷ 4 and verifying the result equals 1

Starting URL: http://narulakeshav.github.io/calculator/

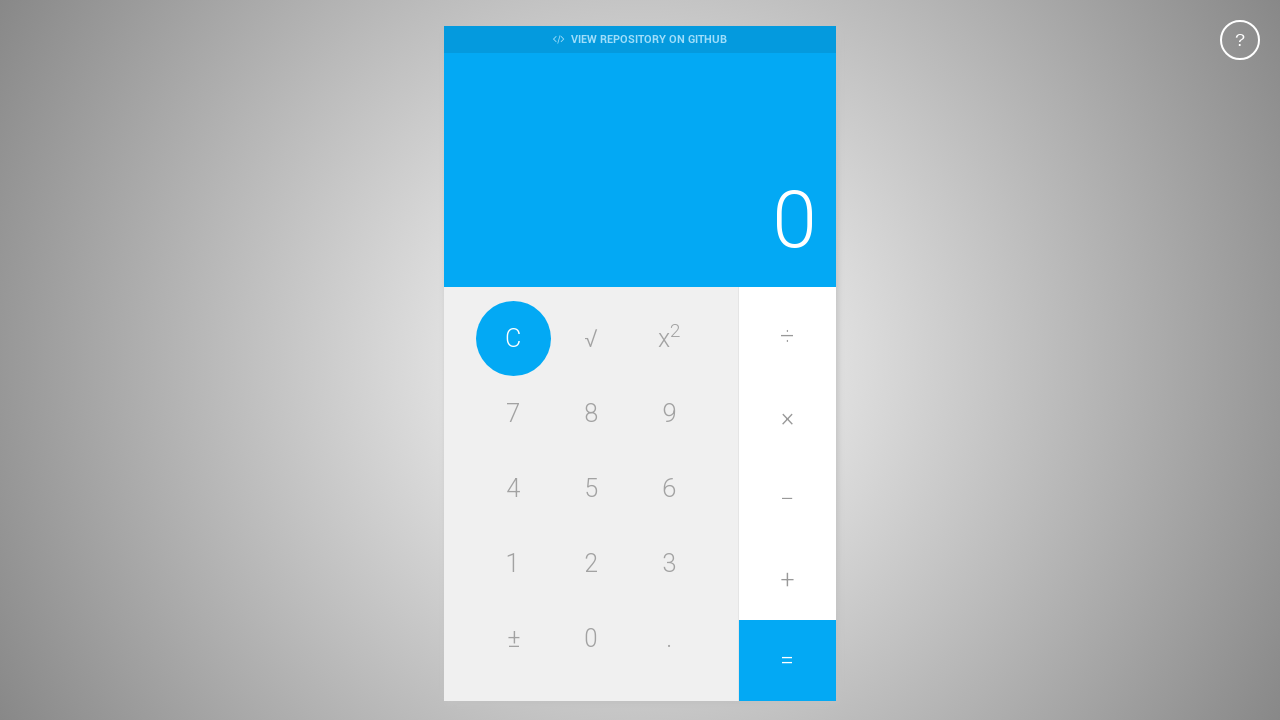

Clicked number 4 at (513, 488) on #four
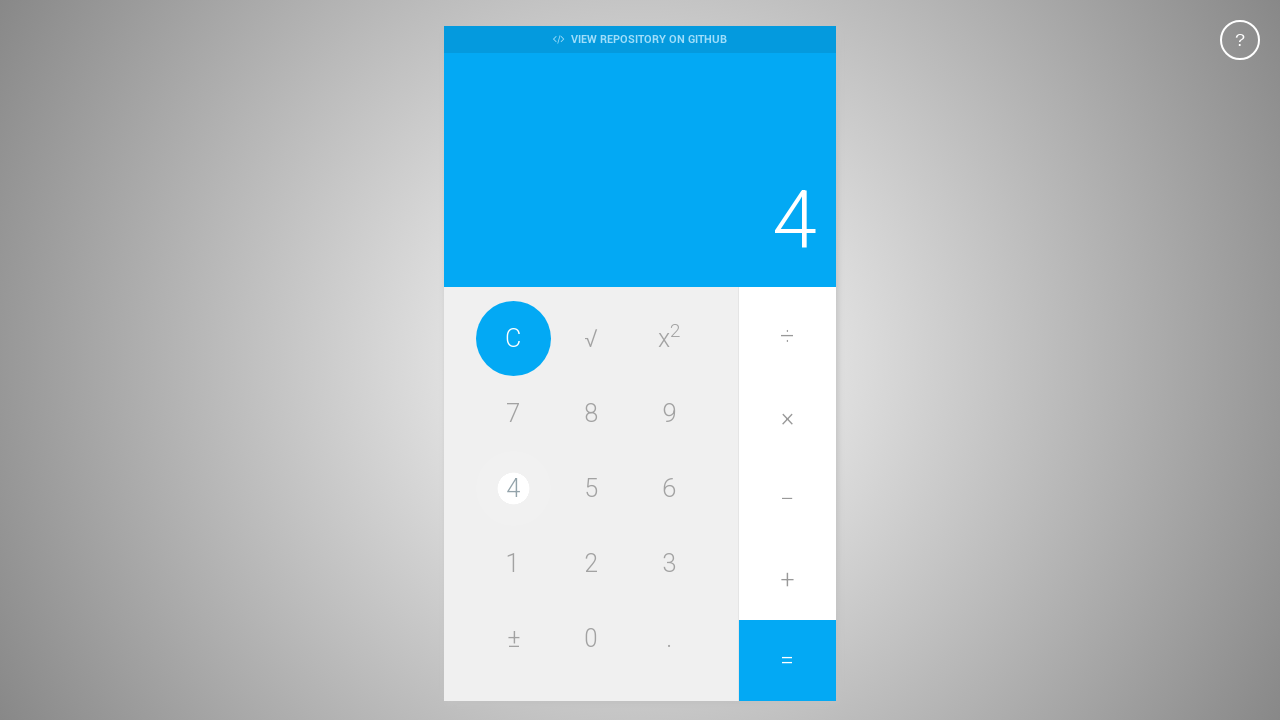

Clicked divide button at (787, 337) on #divide
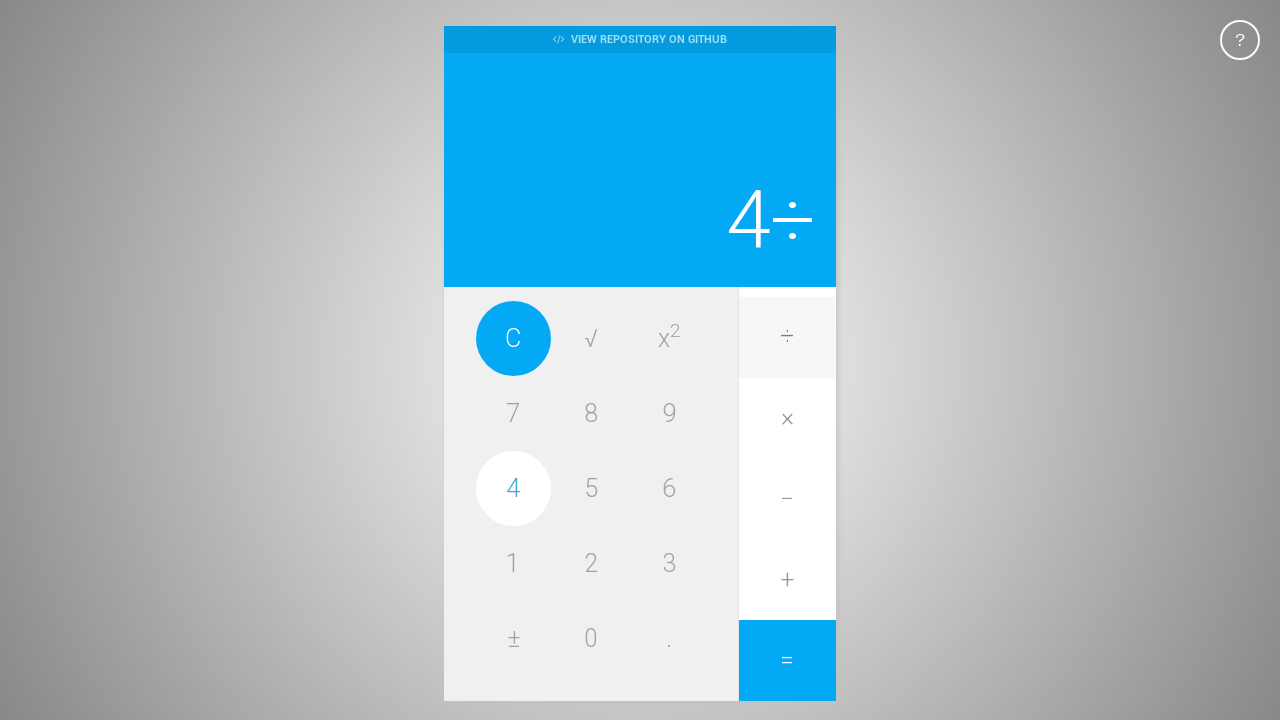

Clicked number 4 again at (513, 488) on #four
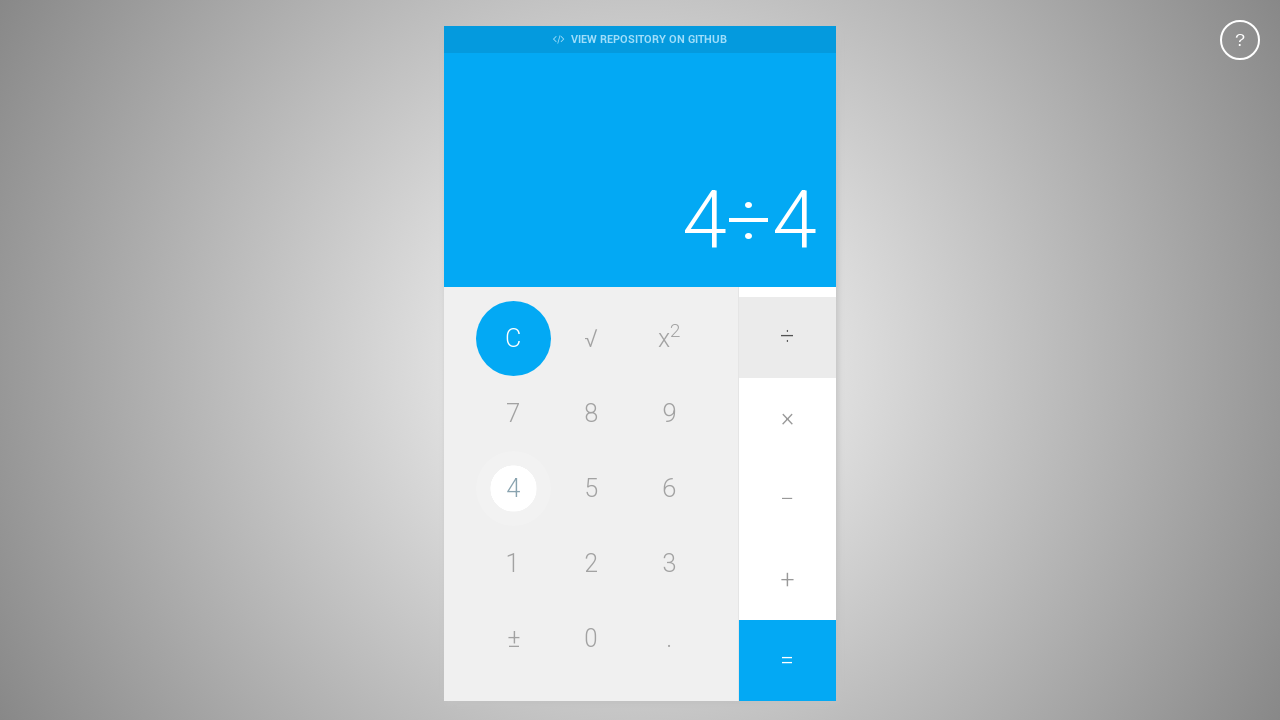

Clicked equals button at (787, 660) on #equals
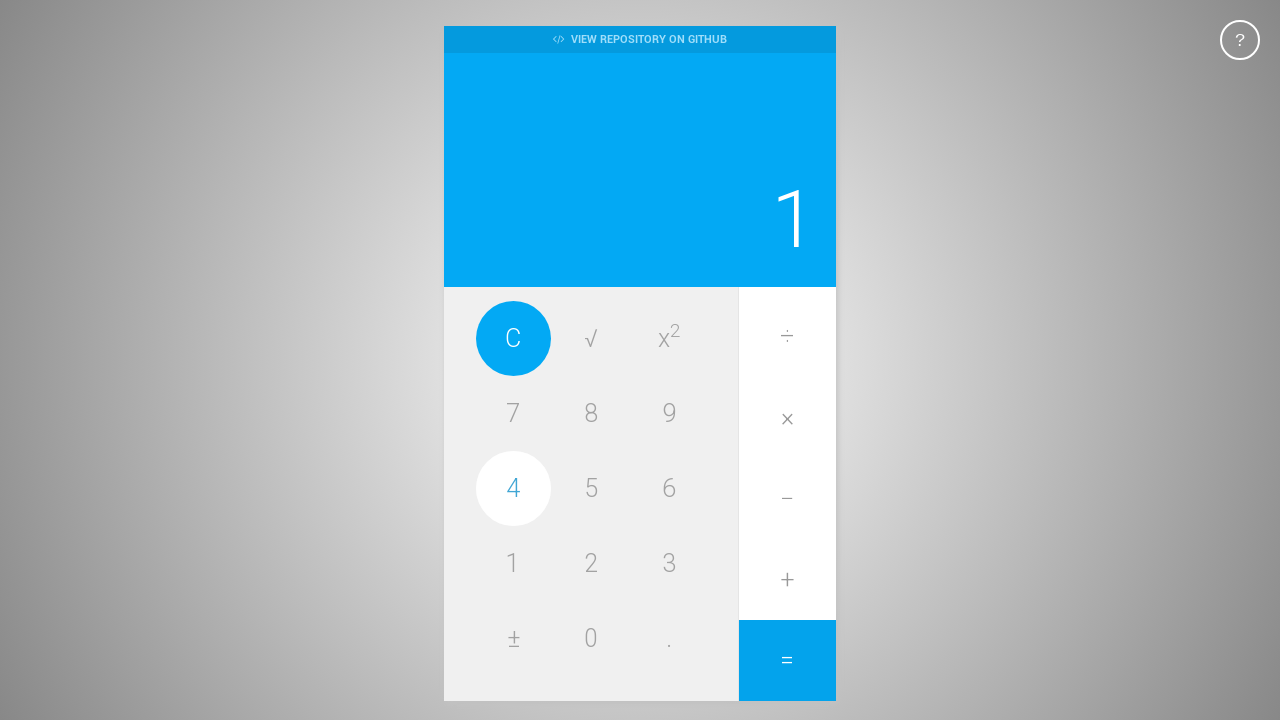

Verified display shows 1
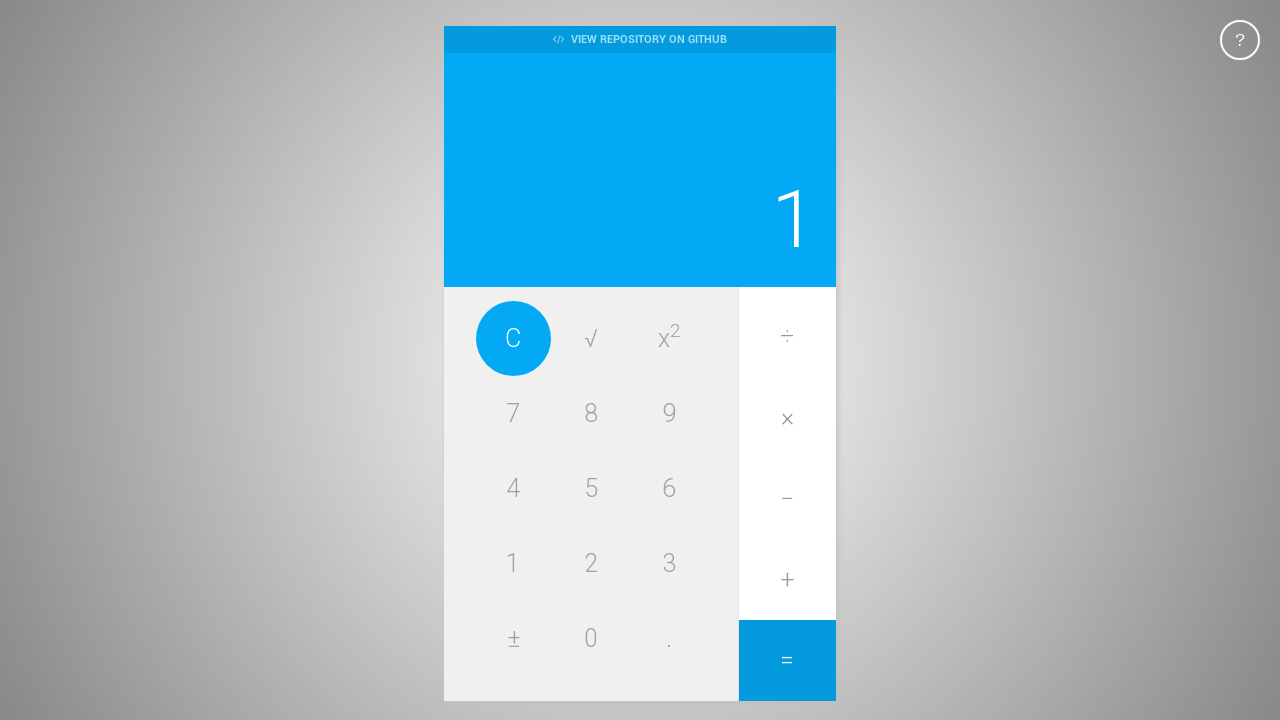

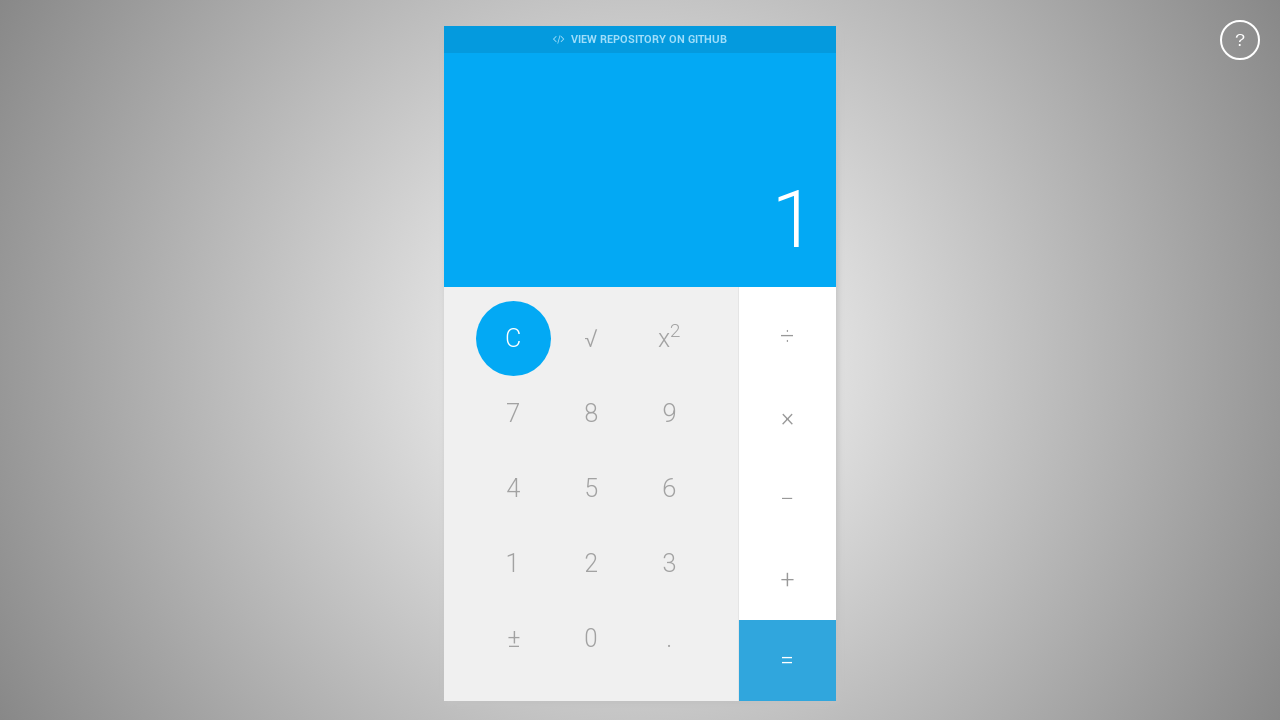